Tests cycling through all radio buttons in the answers for question 1 to verify they are all enabled.

Starting URL: https://shemsvcollege.github.io/Trivia/

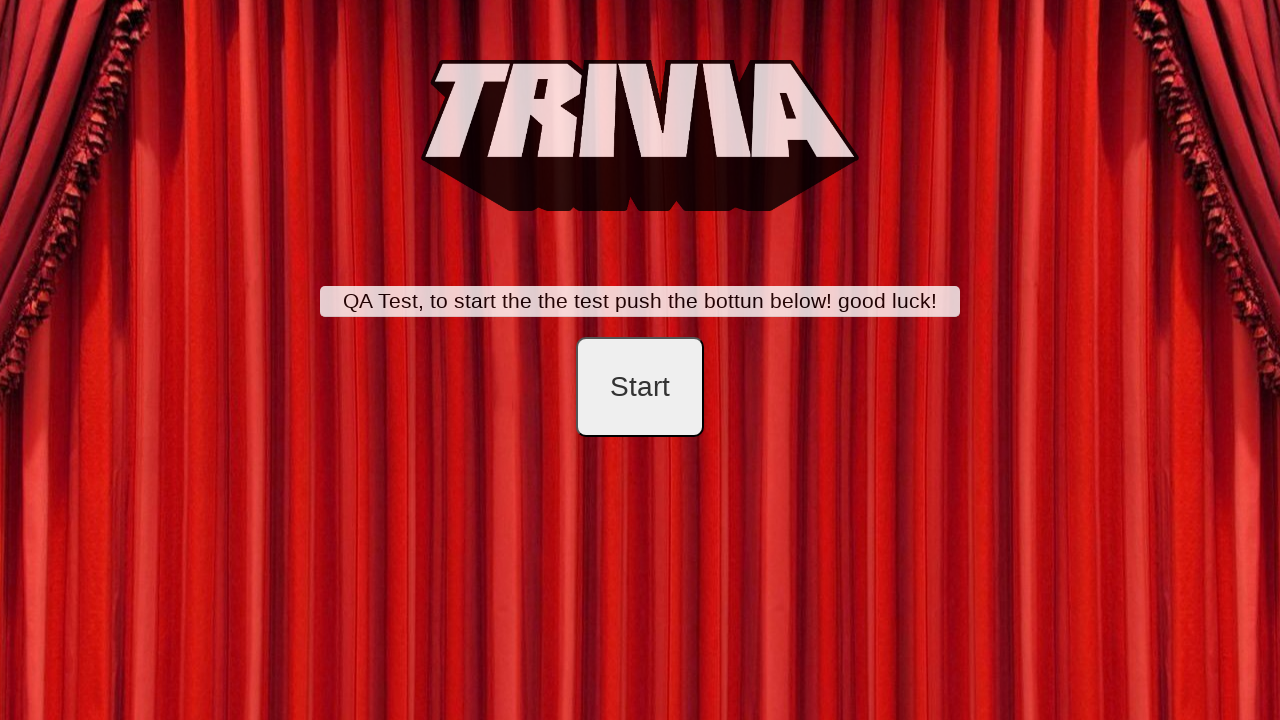

Clicked start button to begin trivia at (640, 387) on #startB
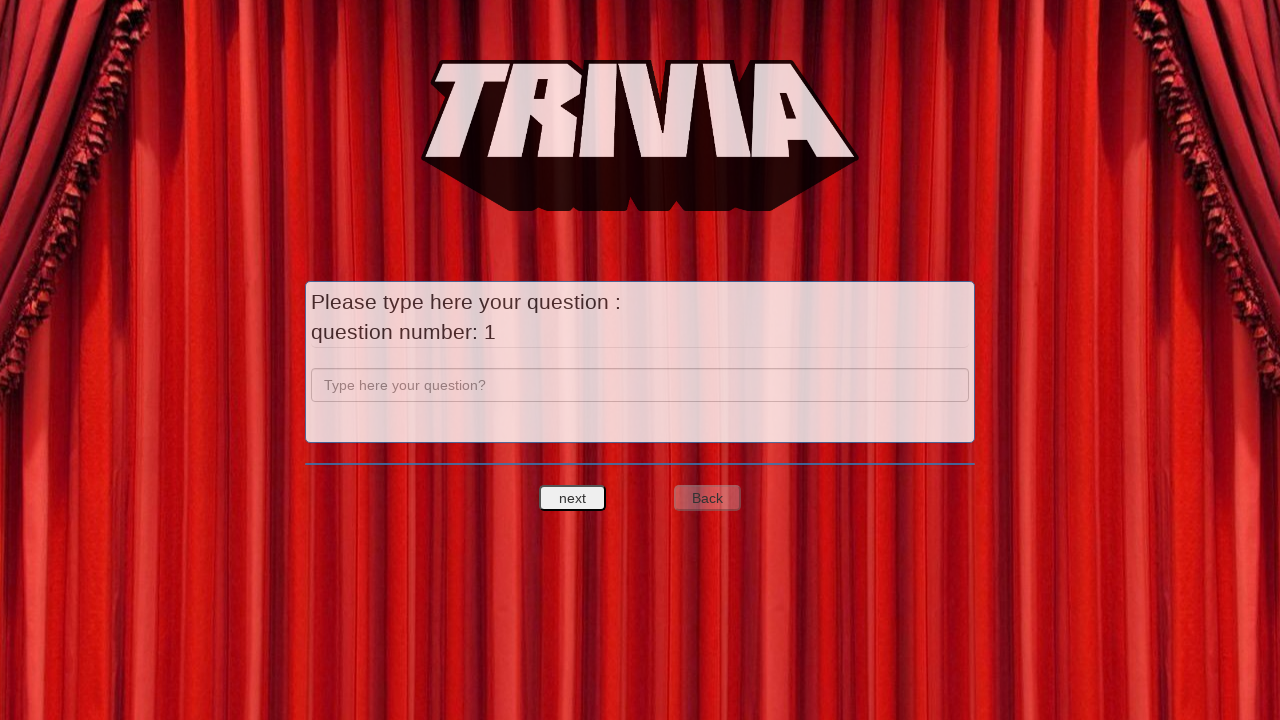

Entered 'a' in question field on input[name='question']
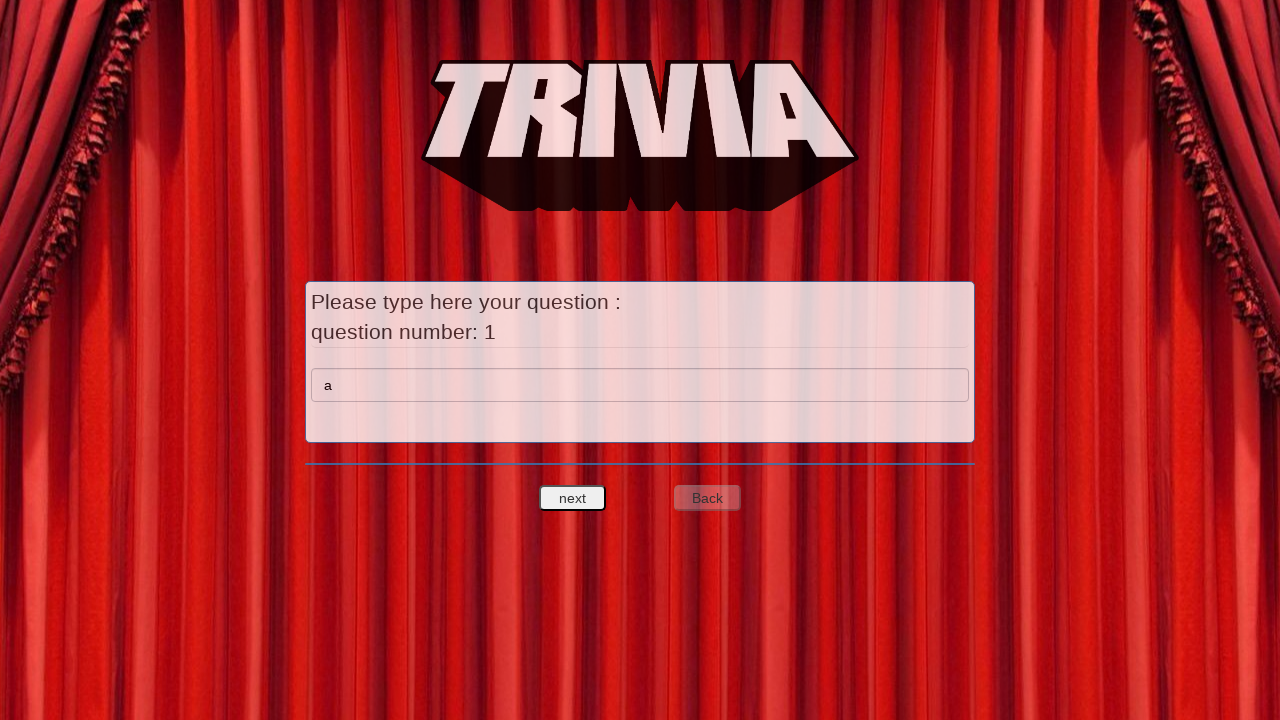

Clicked next question button at (573, 498) on #nextquest
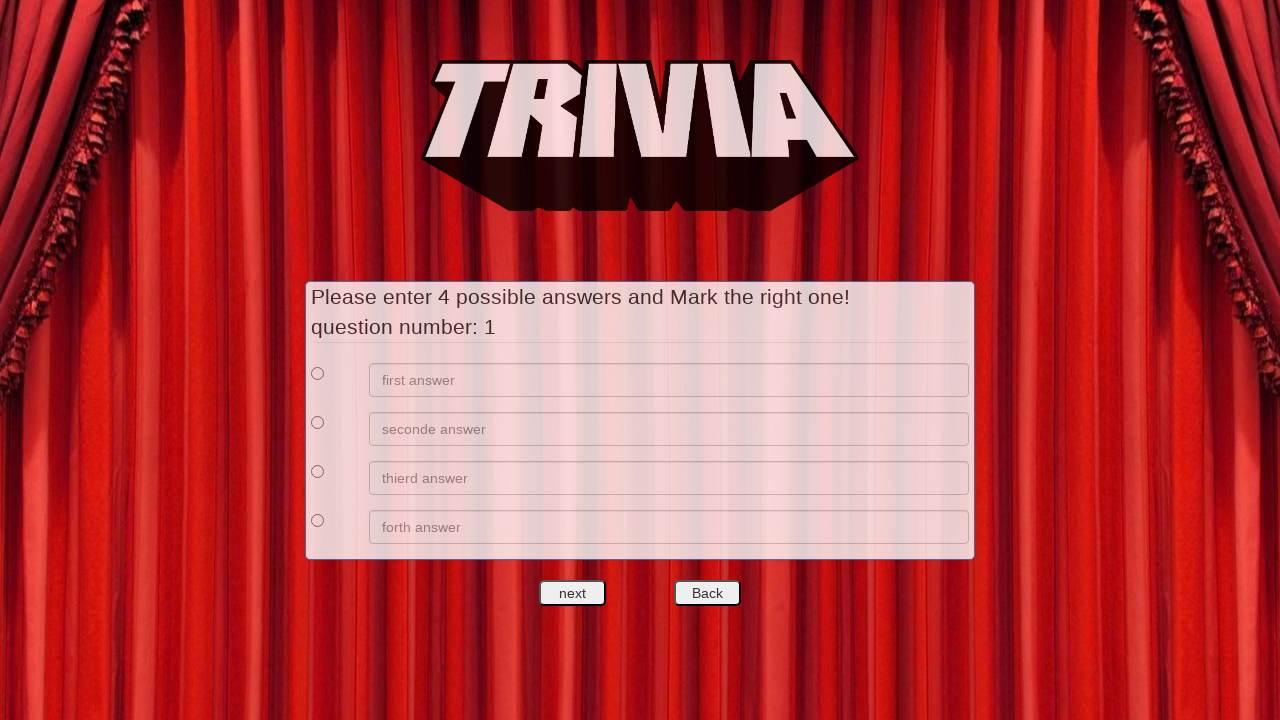

Clicked first radio button in answers at (318, 373) on xpath=//*[@id='answers']/div[1]/div[1]/input
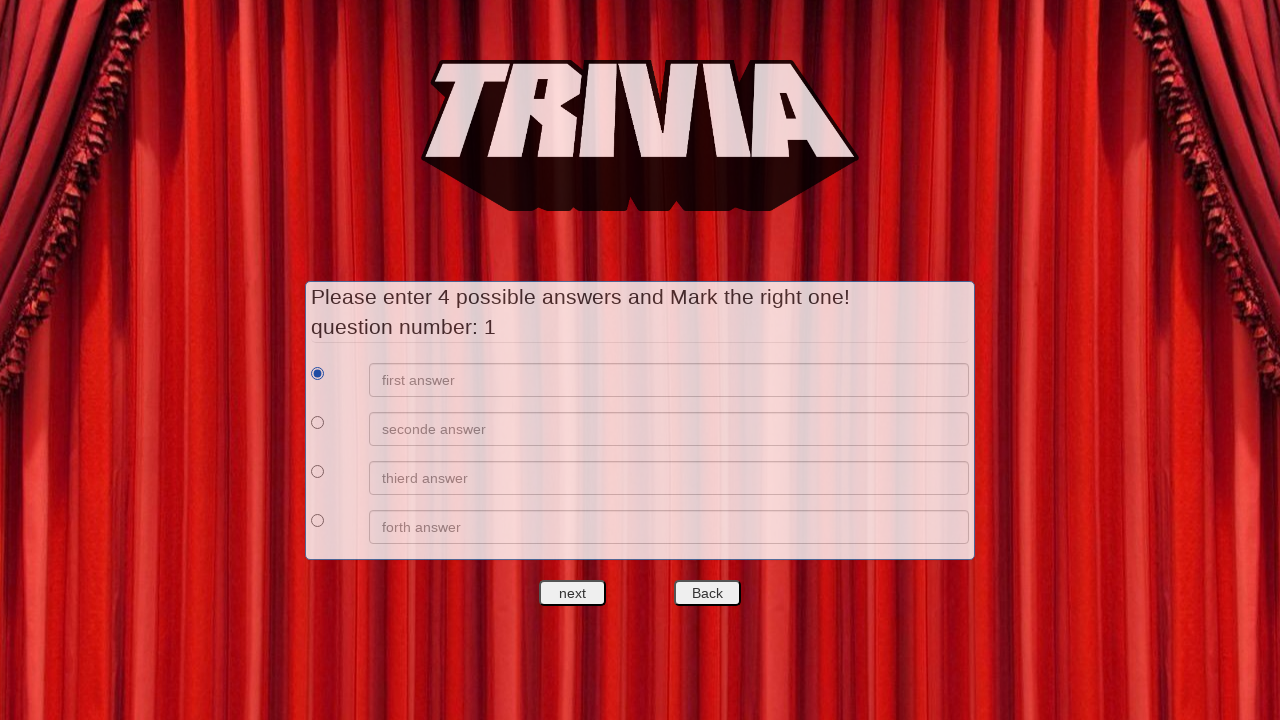

Verified first radio button is enabled
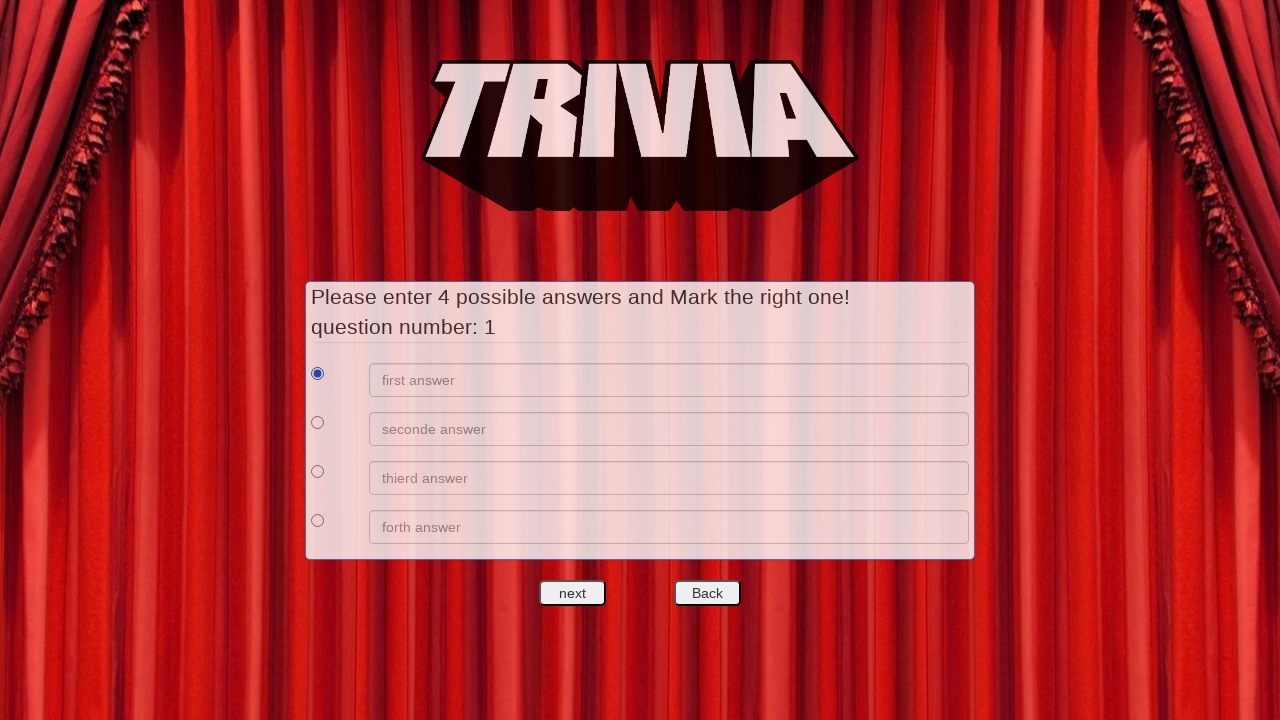

Clicked second radio button in answers at (318, 422) on xpath=//*[@id='answers']/div[2]/div[1]/input
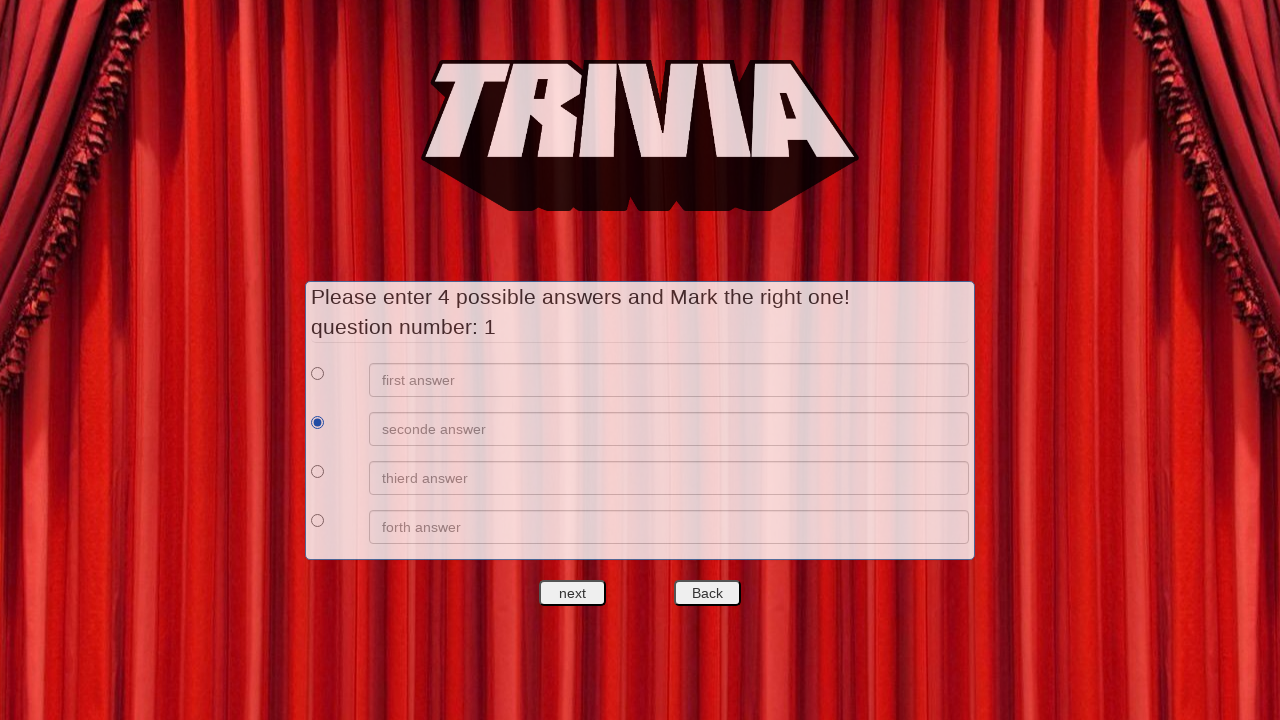

Verified second radio button is enabled
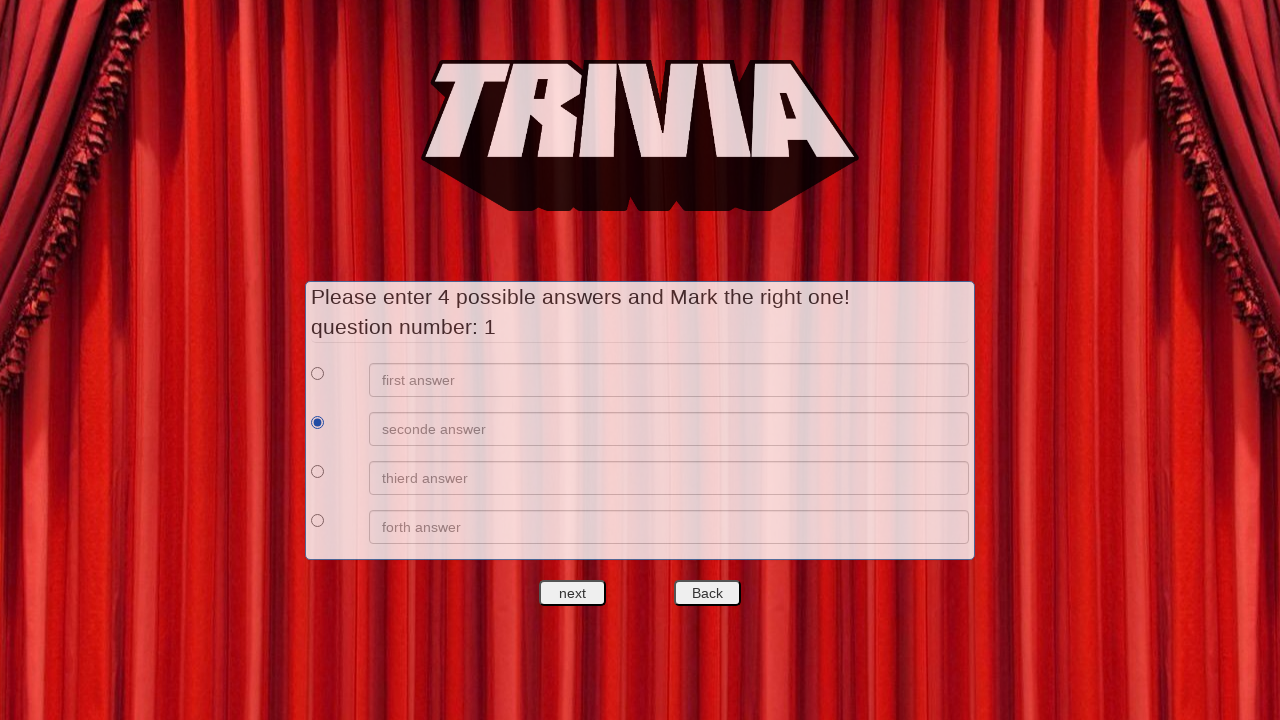

Clicked third radio button in answers at (318, 471) on xpath=//*[@id='answers']/div[3]/div[1]/input
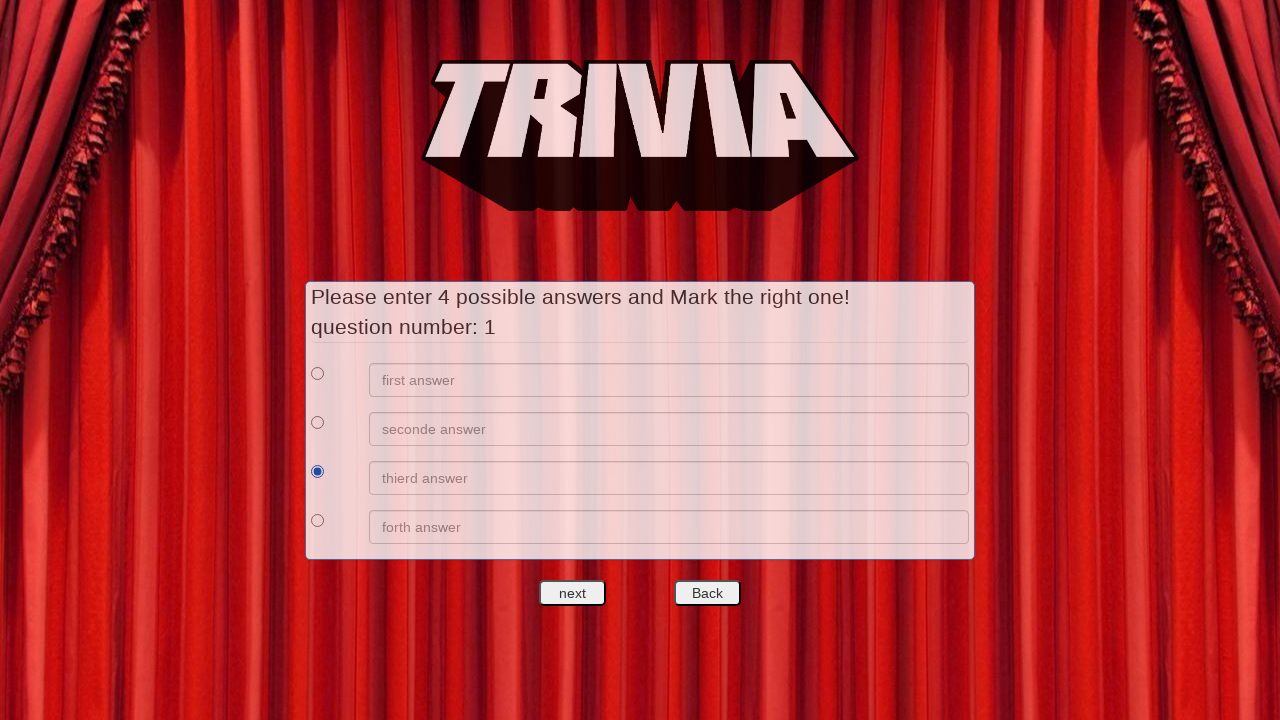

Verified third radio button is enabled
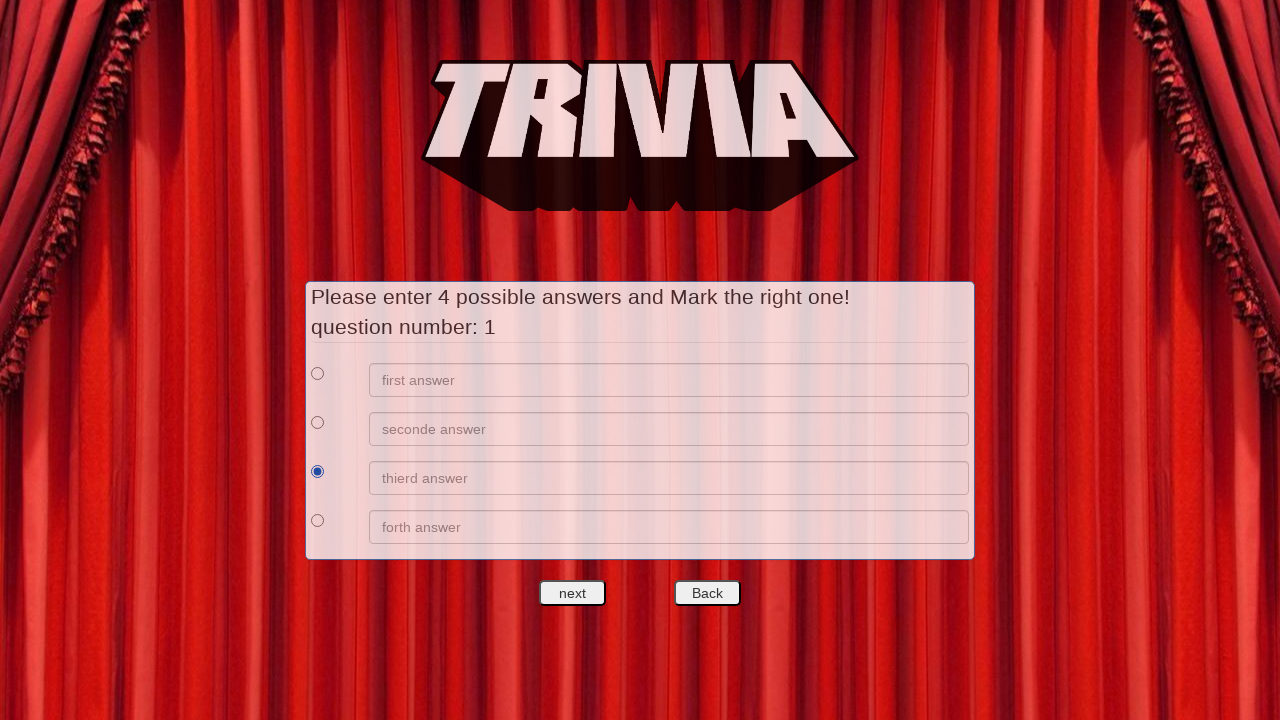

Clicked fourth radio button in answers at (318, 520) on xpath=//*[@id='answers']/div[4]/div[1]/input
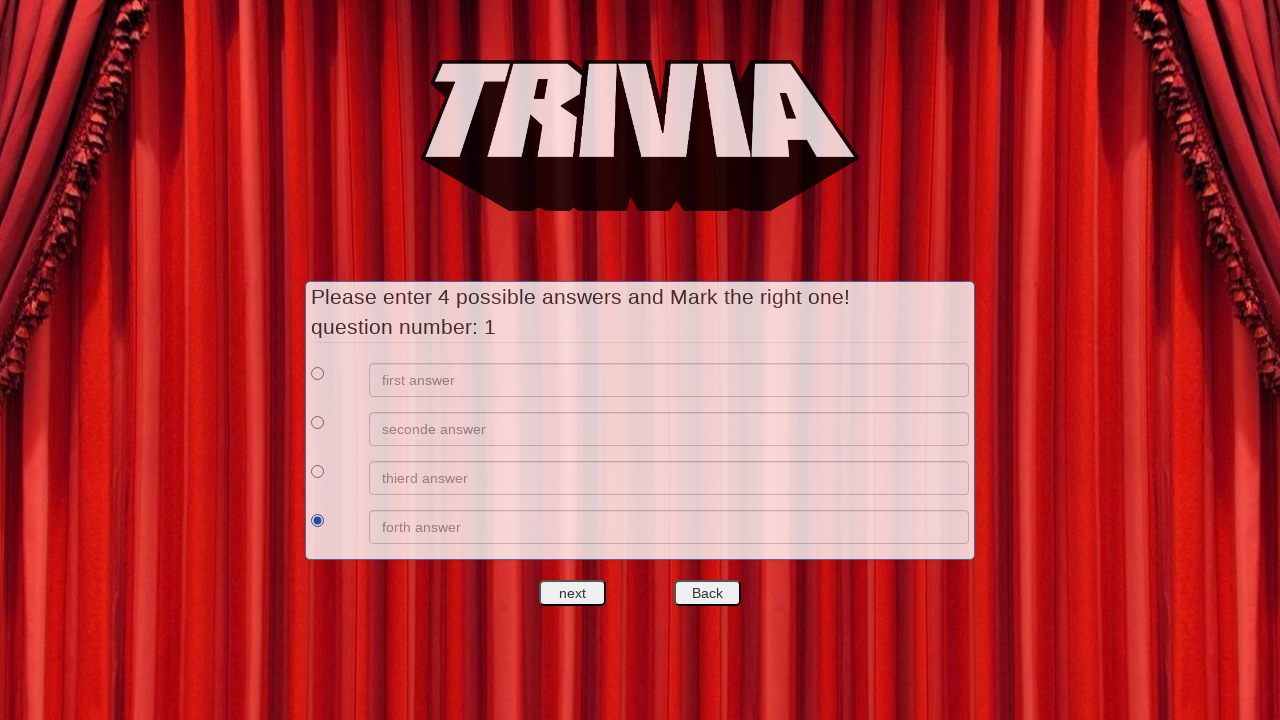

Verified fourth radio button is enabled
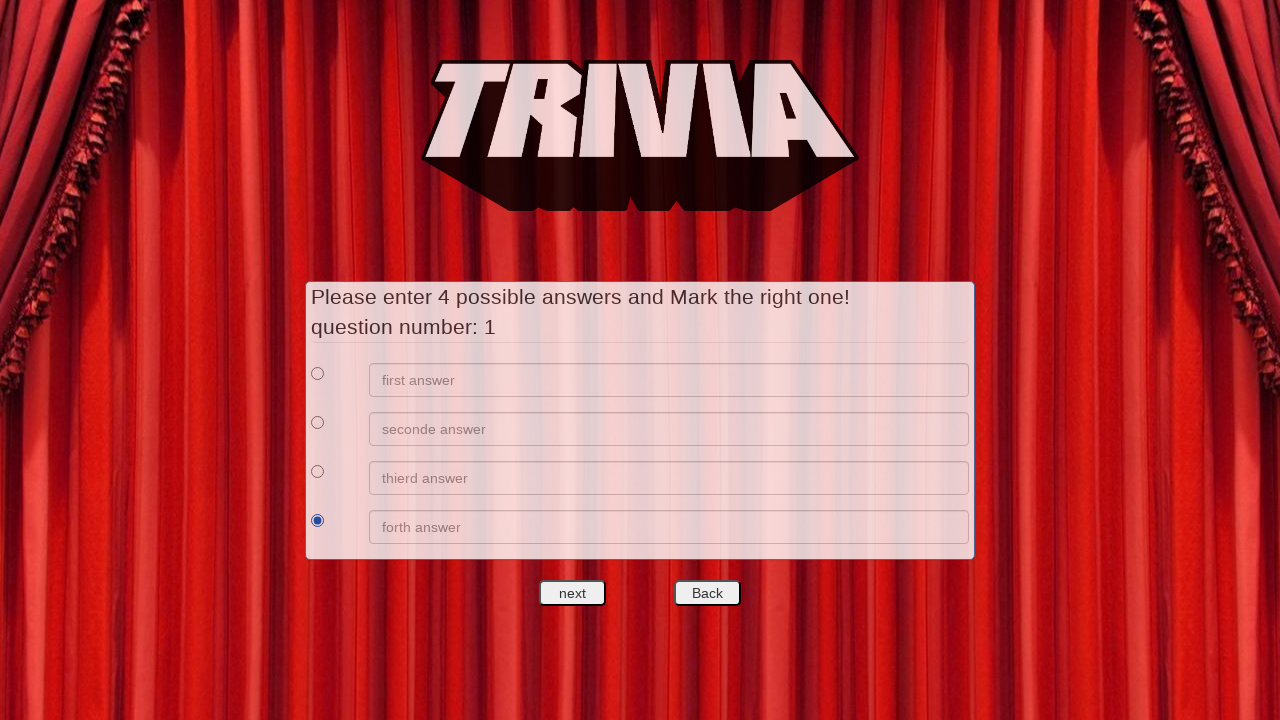

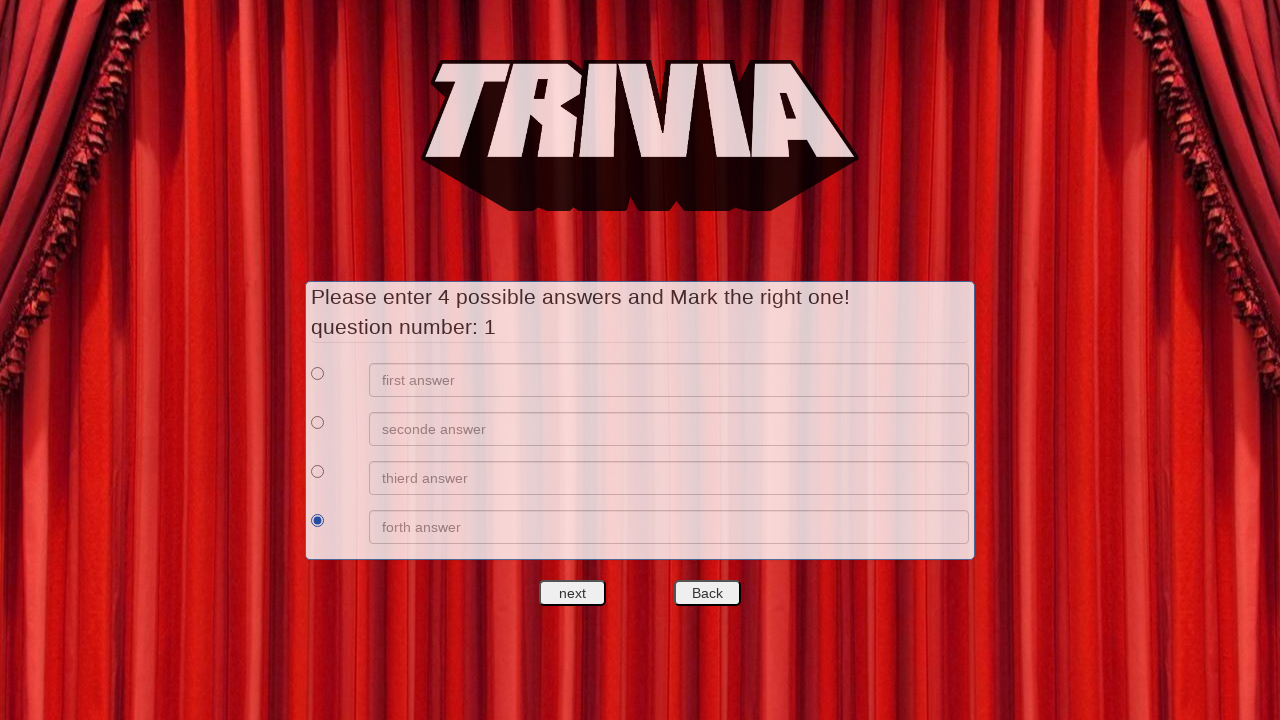